Tests the search functionality on Python.org by entering "pycon" as a search query and submitting the search form.

Starting URL: https://www.python.org

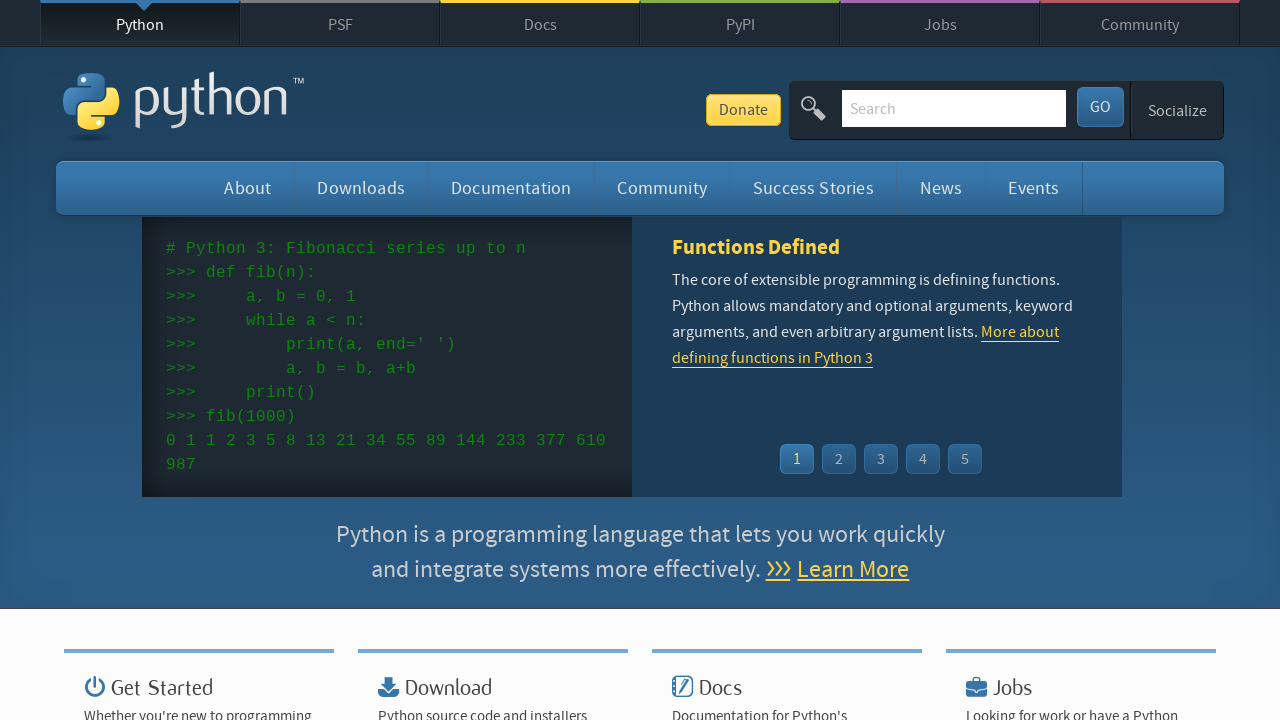

Filled search box with 'pycon' query on input[name='q']
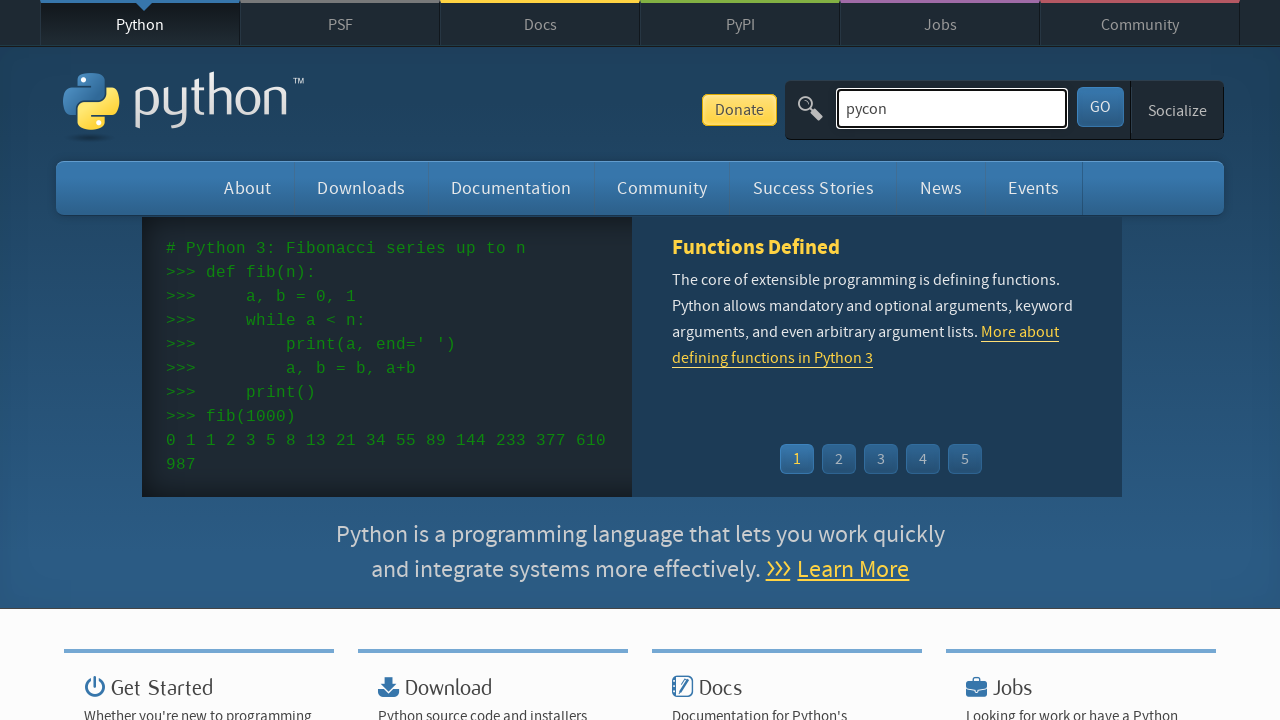

Pressed Enter to submit search form on input[name='q']
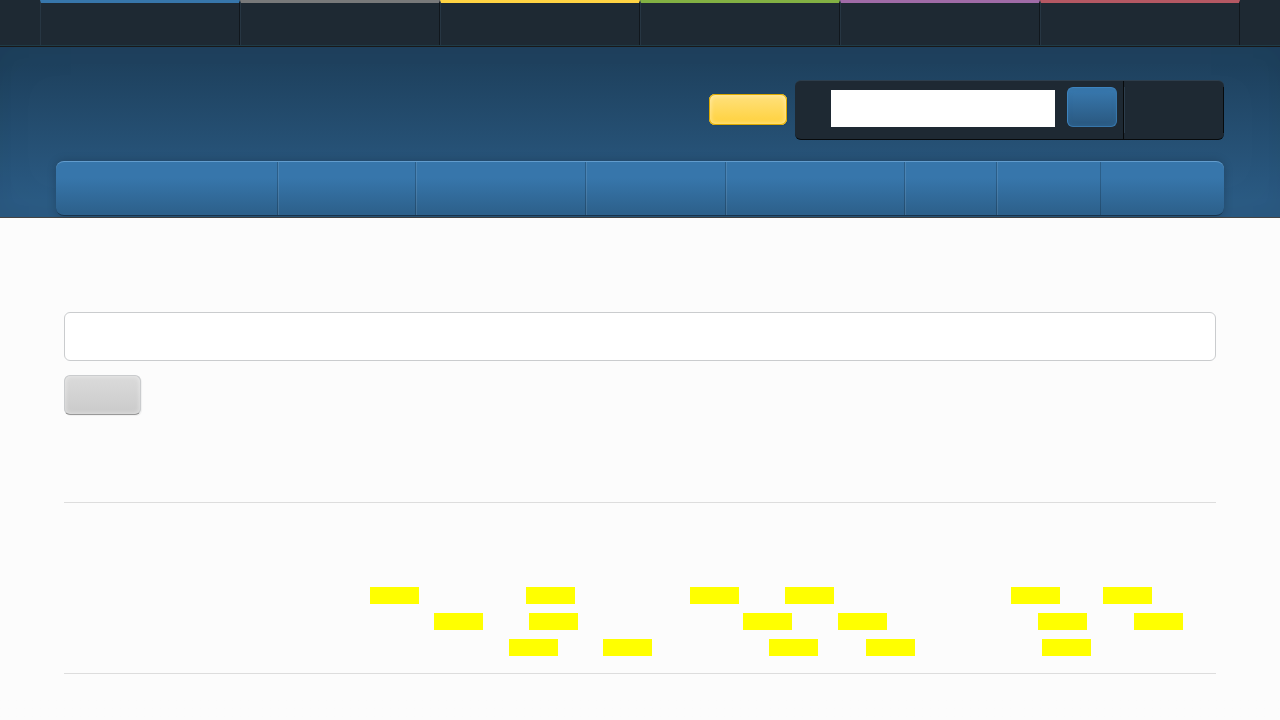

Search results page loaded (networkidle)
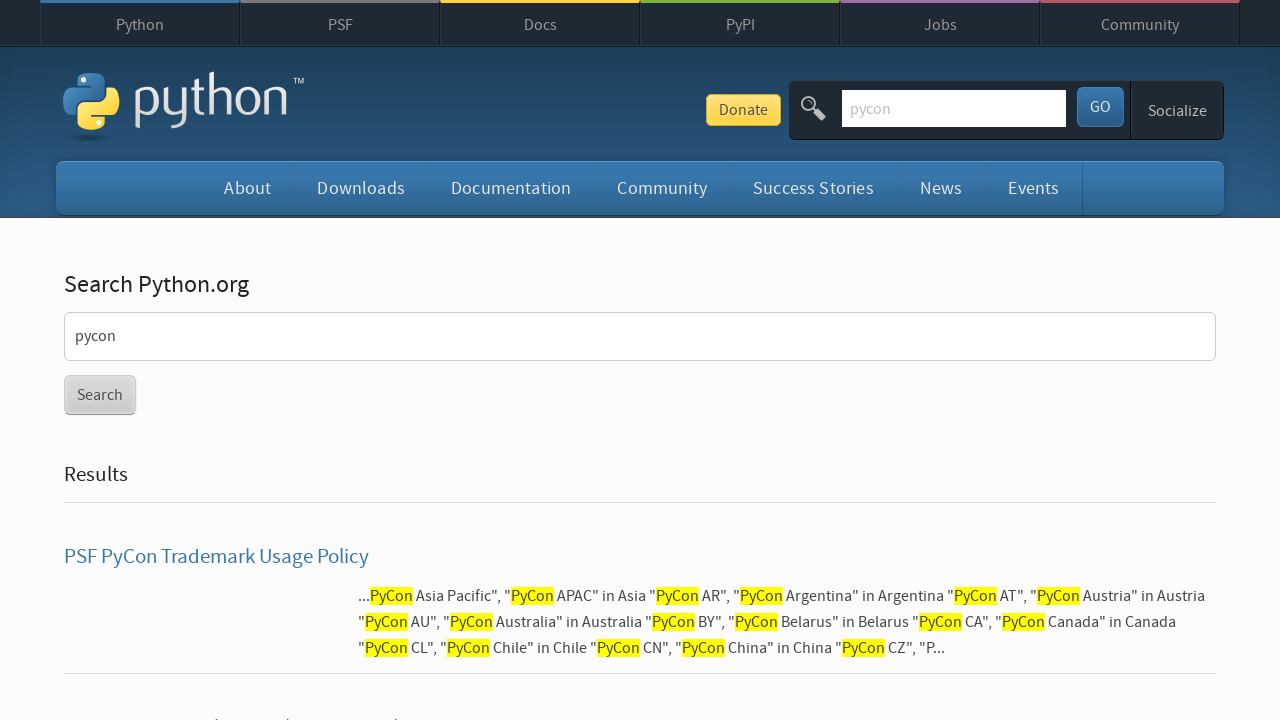

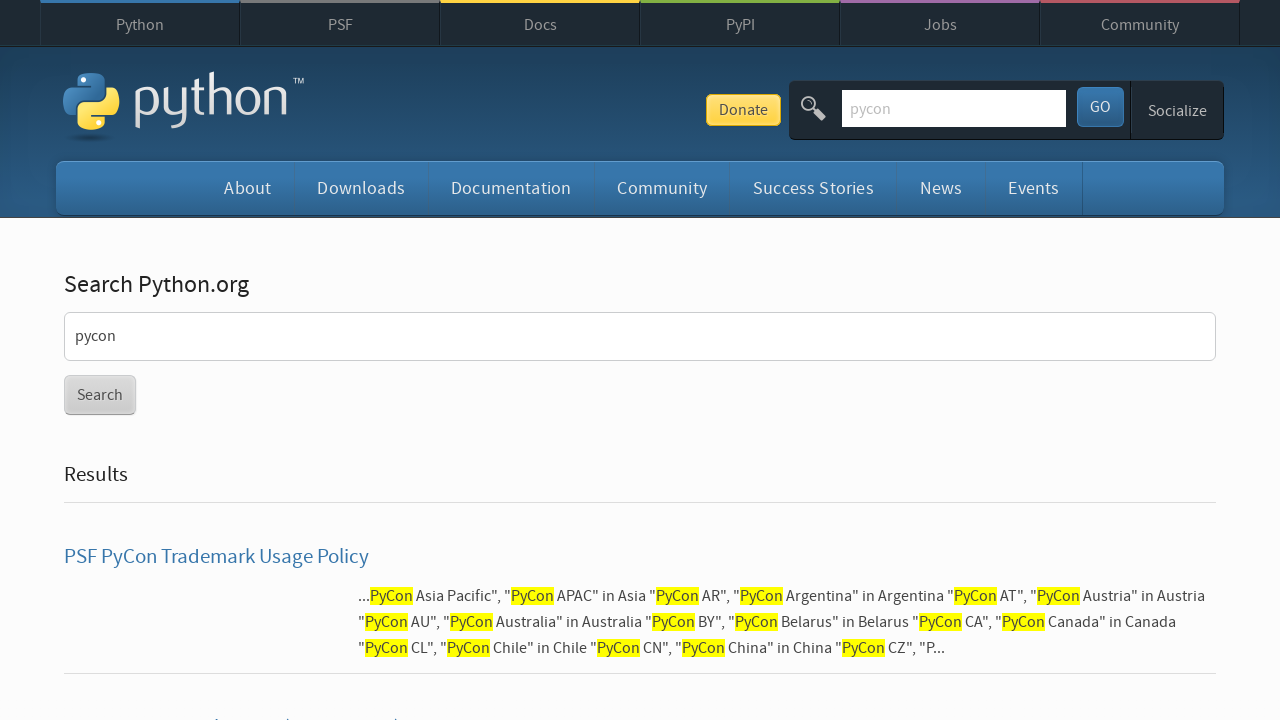